Navigates to a geolocation testing website with emulated geolocation coordinates

Starting URL: https://my-location.org/

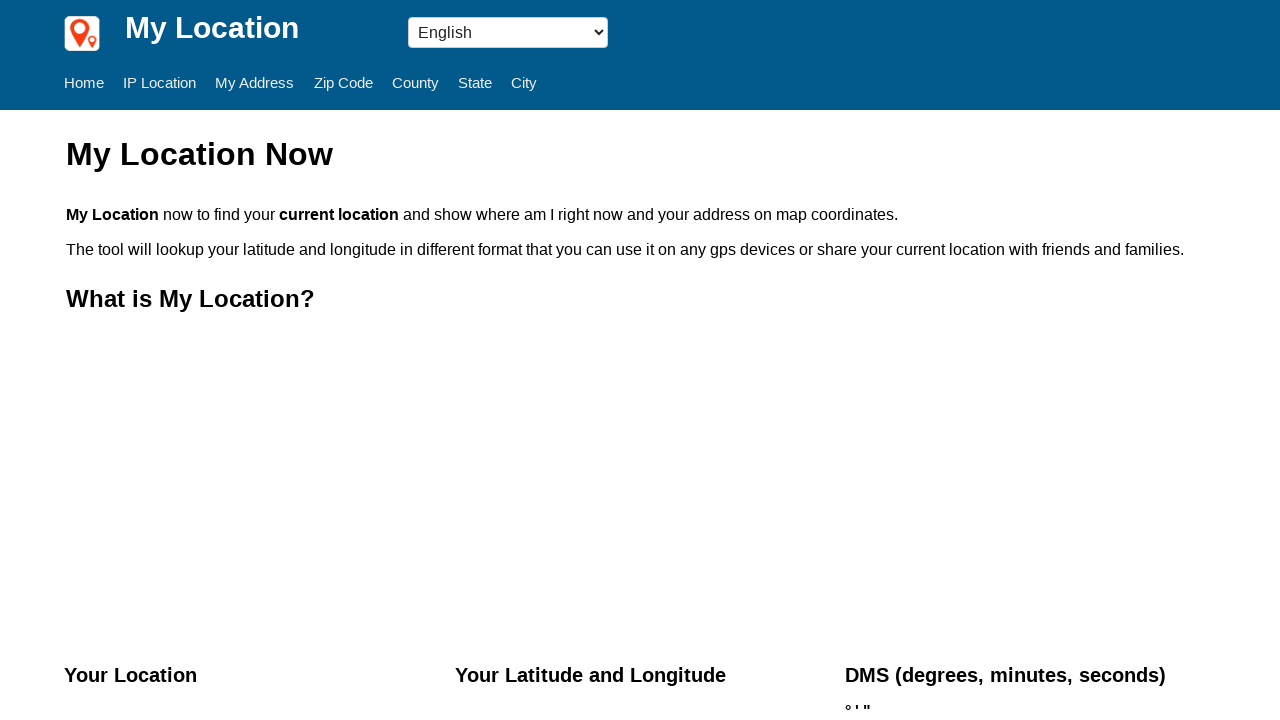

Set geolocation context to Tokyo coordinates (35.689487, 139.691706)
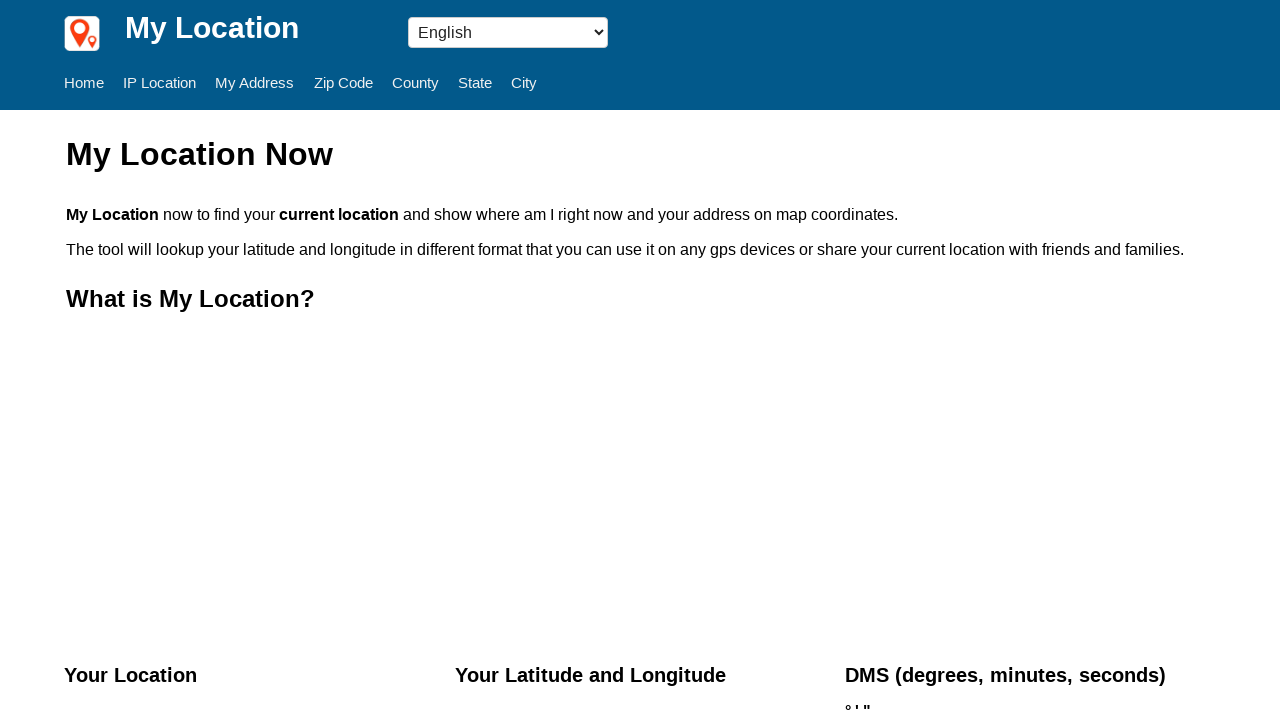

Granted geolocation permission to context
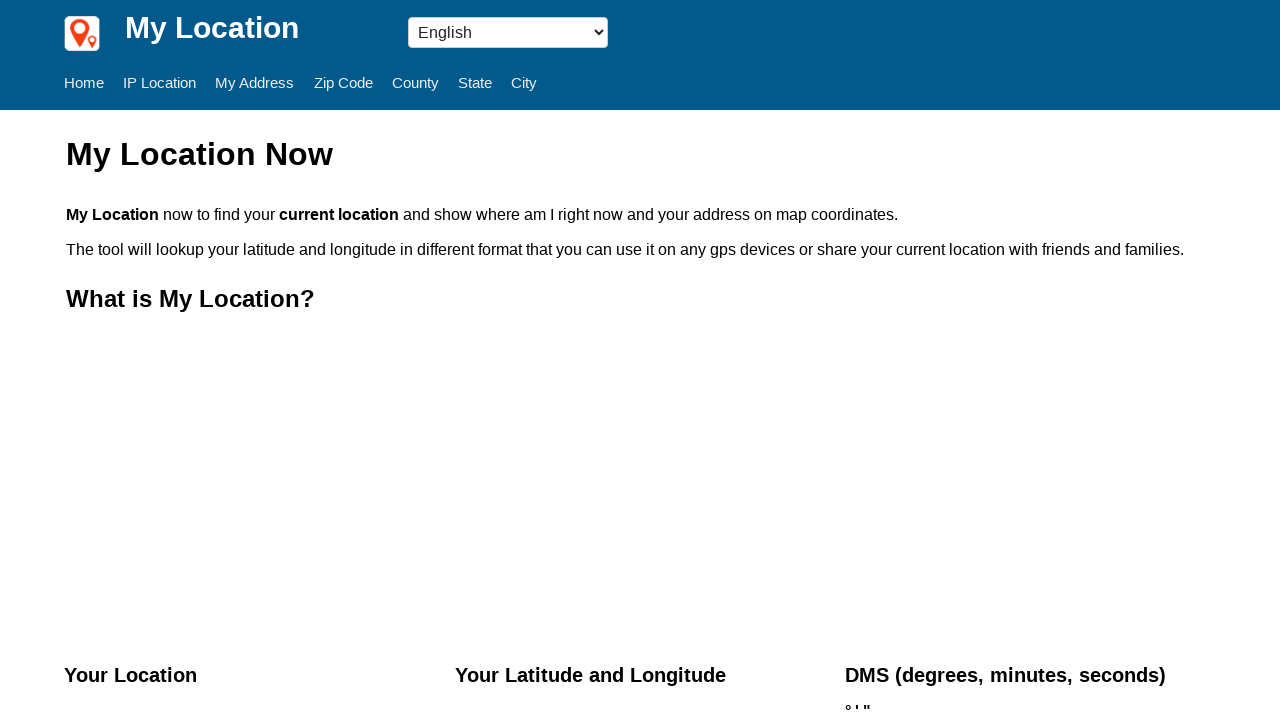

Navigated to https://my-location.org/
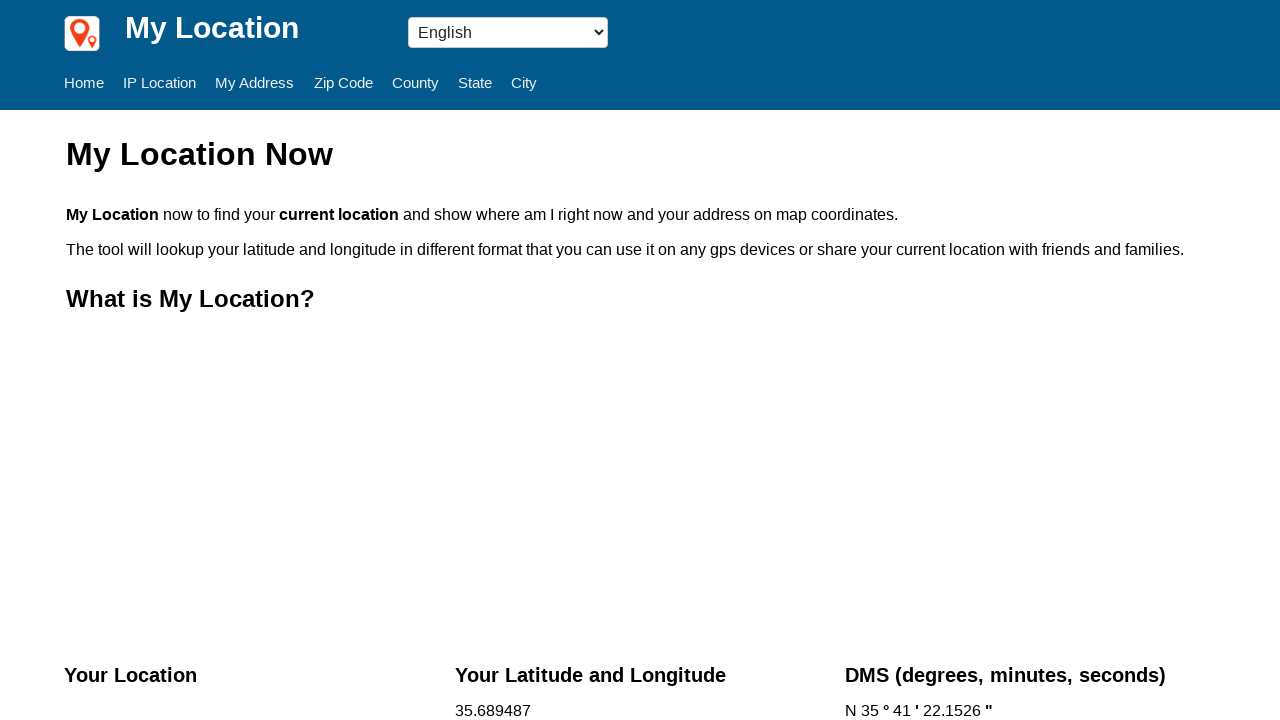

Page fully loaded
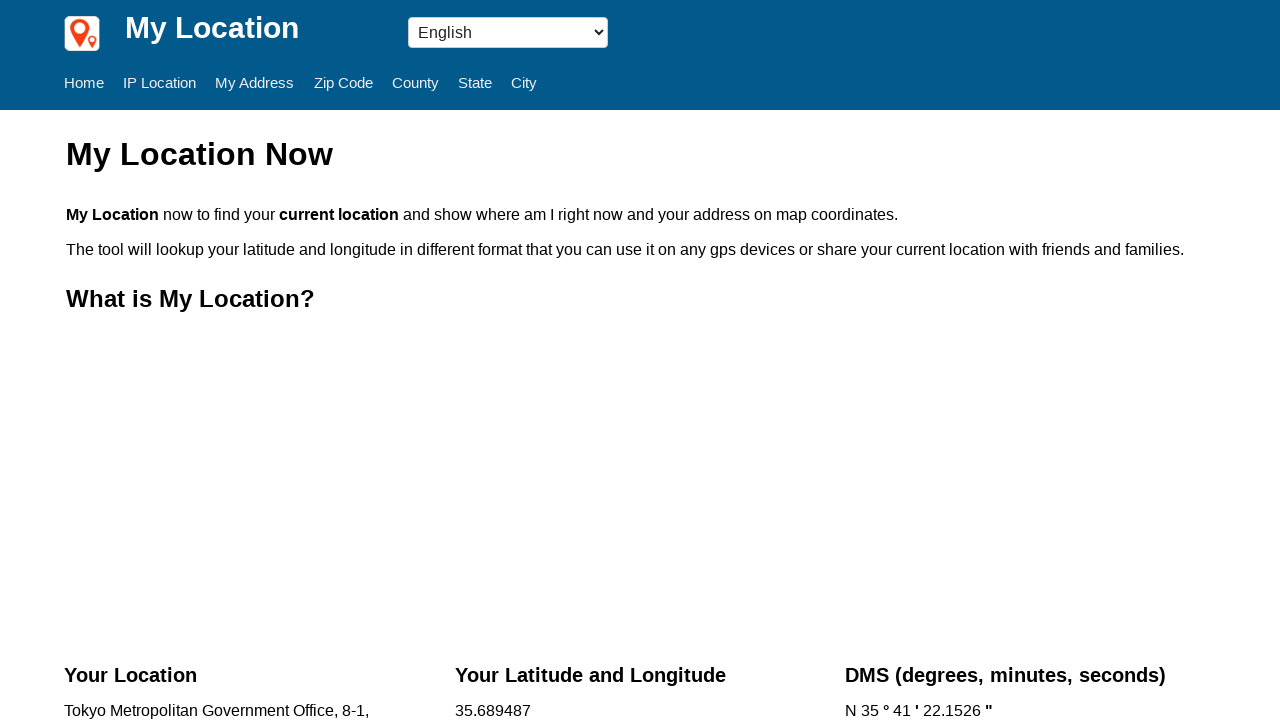

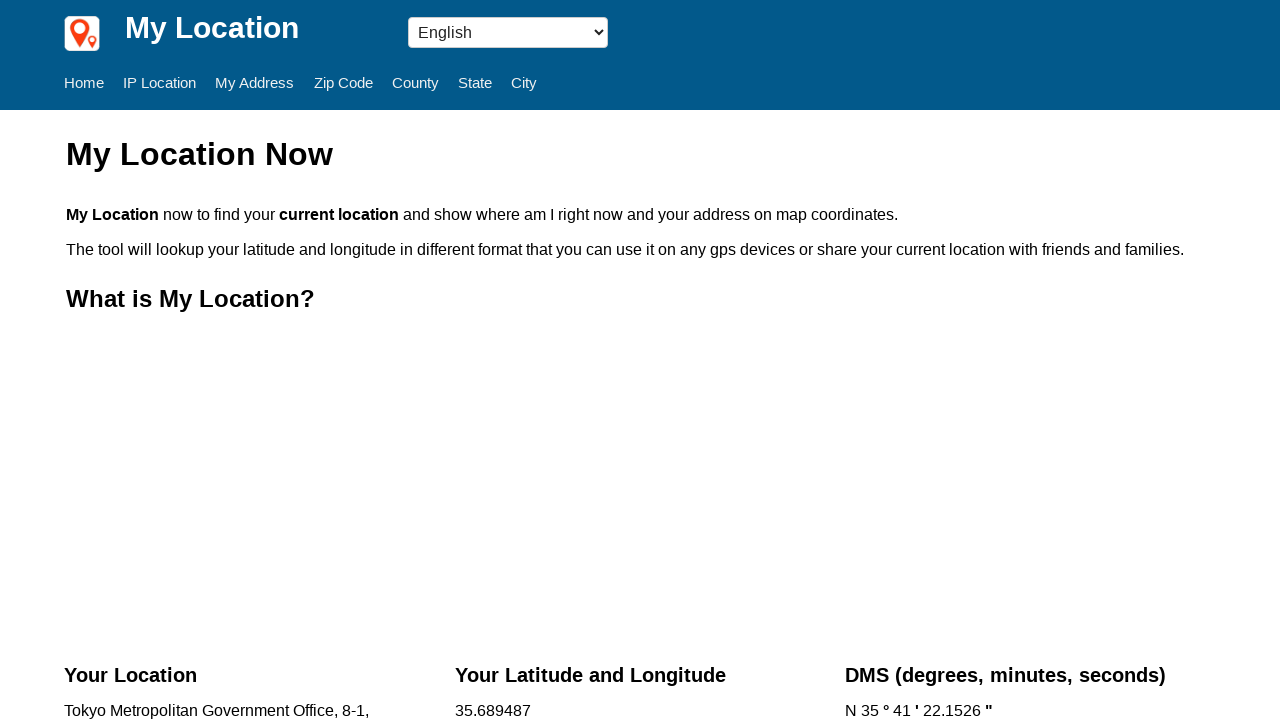